Clicks the "Insights" navigation button on the PI Works website

Starting URL: https://piworks.net/

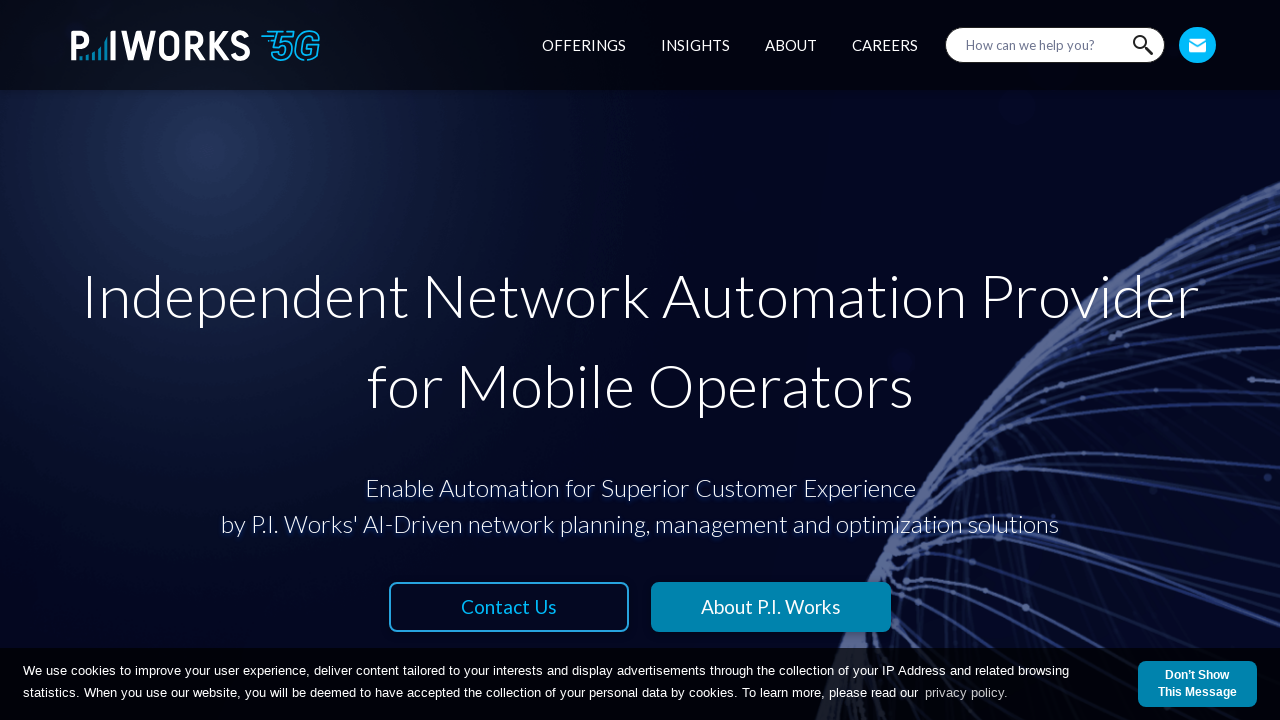

Waited for Insights navigation button to load
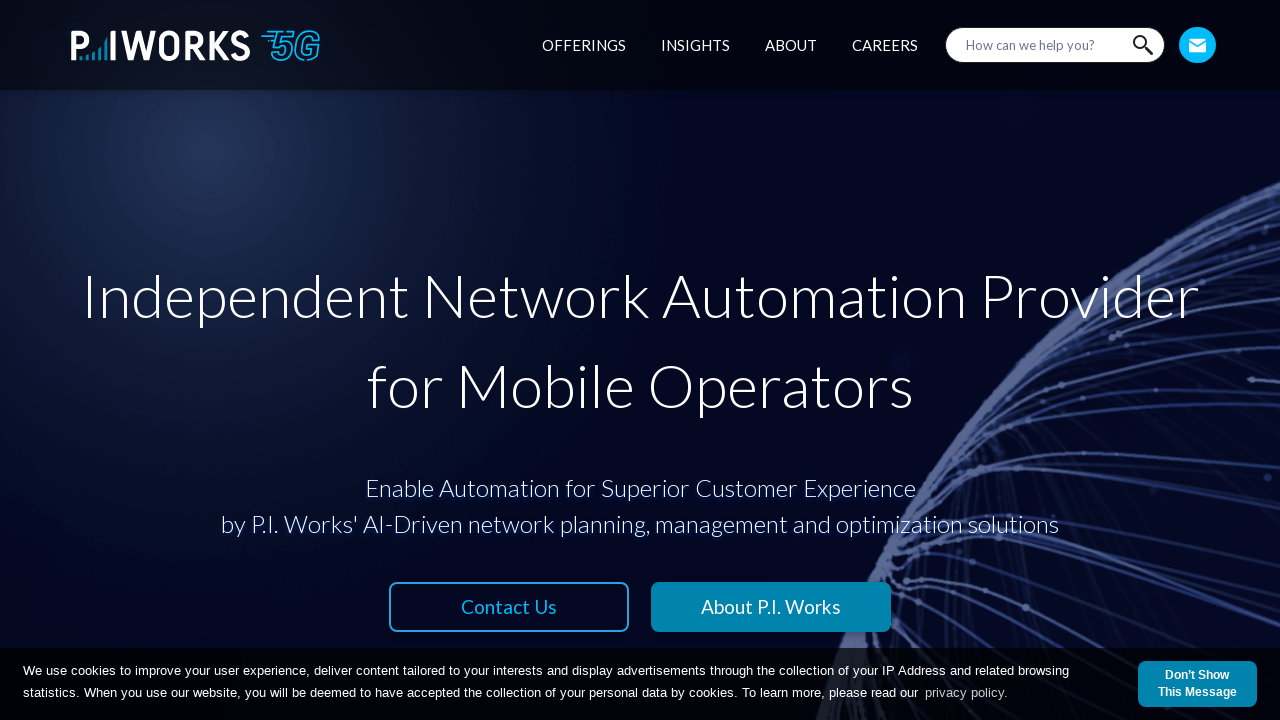

Clicked Insights navigation button at (696, 45) on xpath=//*[@id='root']/header/div/div/div/nav/div[4]/ul/li[2]/a
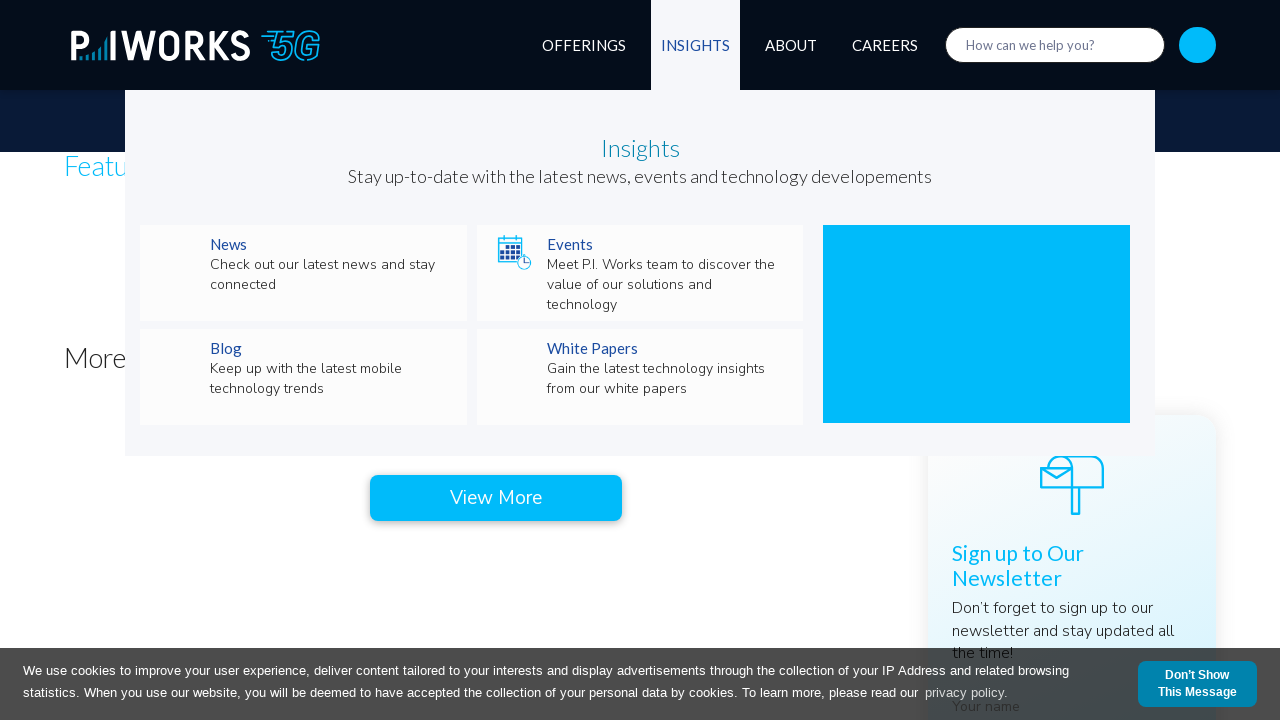

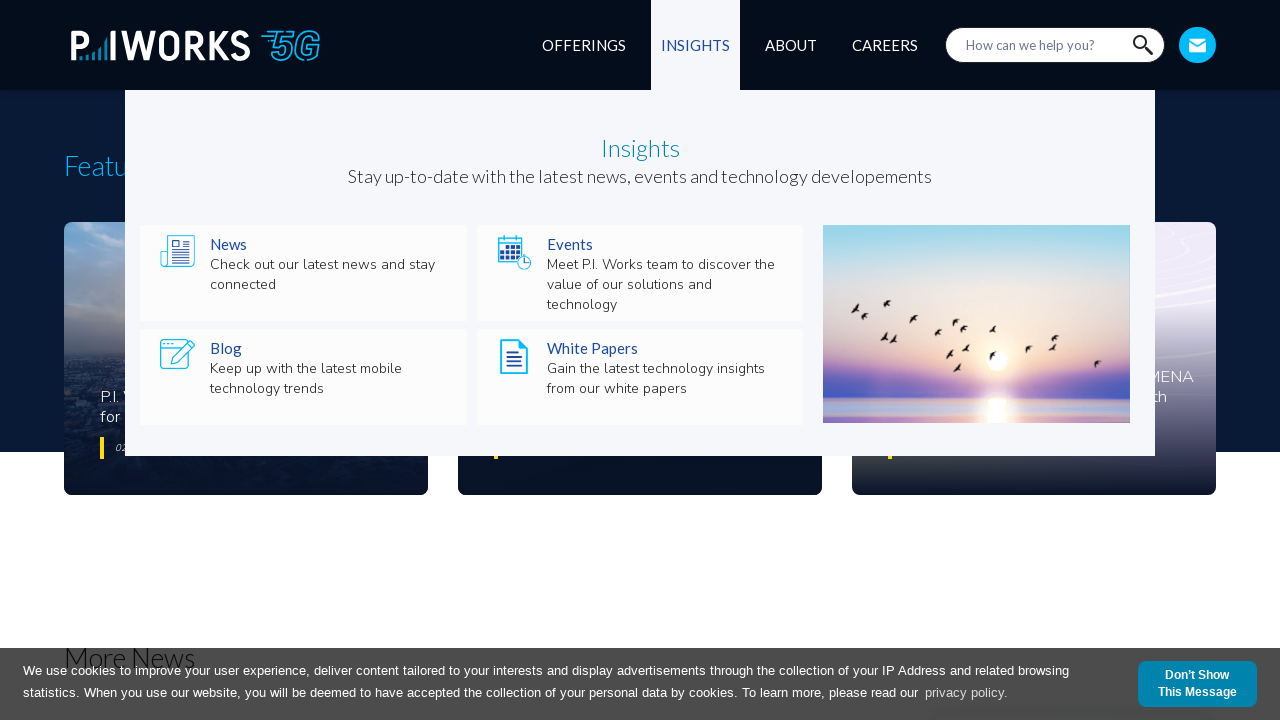